Tests dropdown selection using sendKeys method by attempting to select an option from a dropdown menu

Starting URL: https://rahulshettyacademy.com/AutomationPractice/

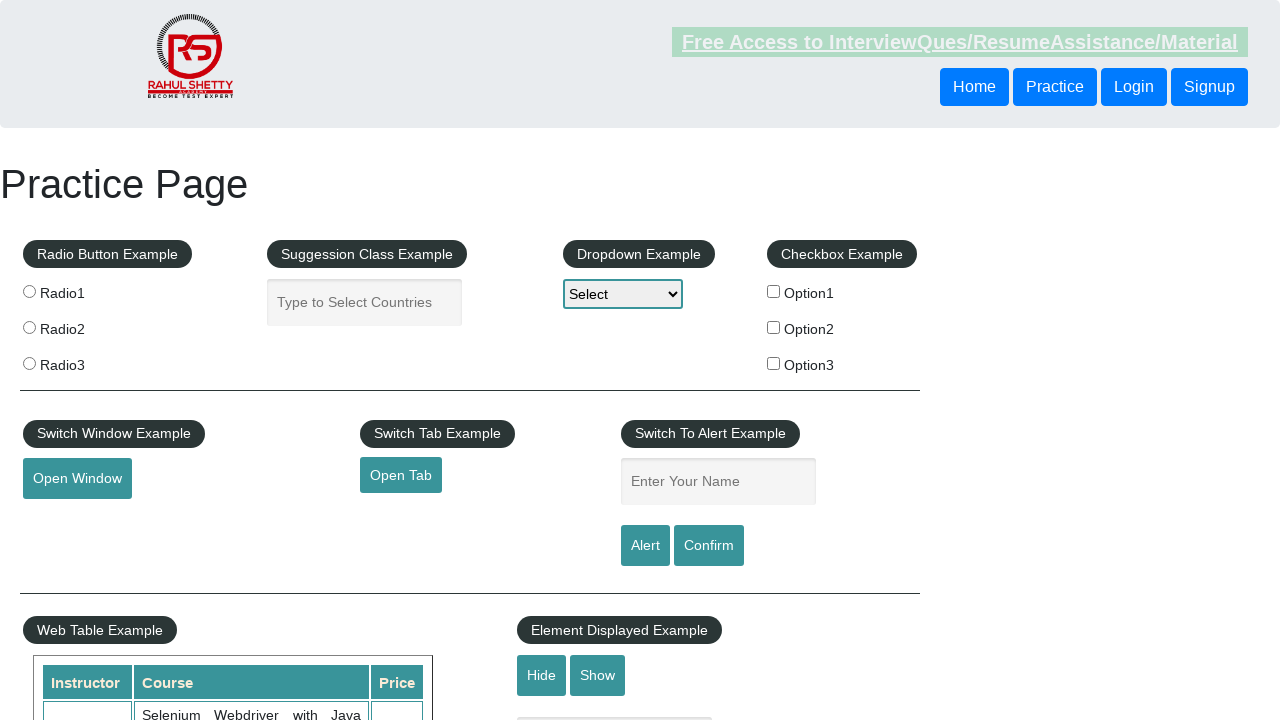

Located dropdown element with id 'dropdown-class-example'
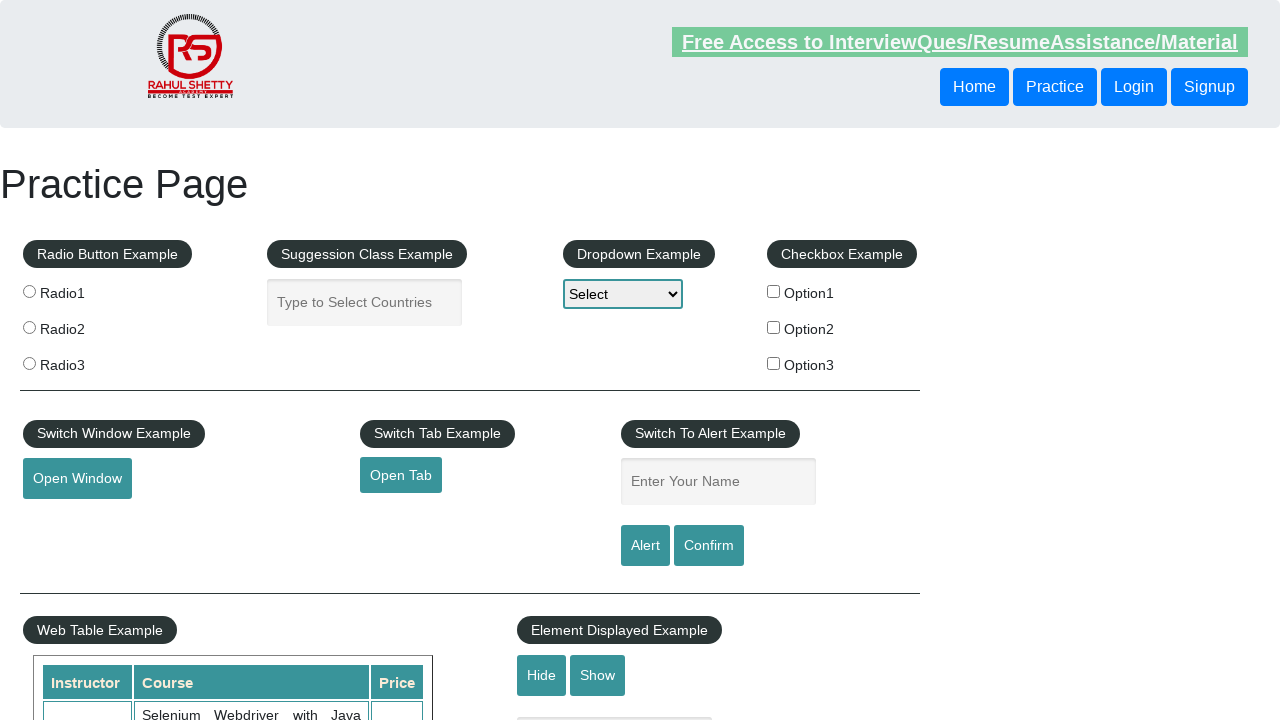

Selected 'Option1' from dropdown using select_option method on select#dropdown-class-example
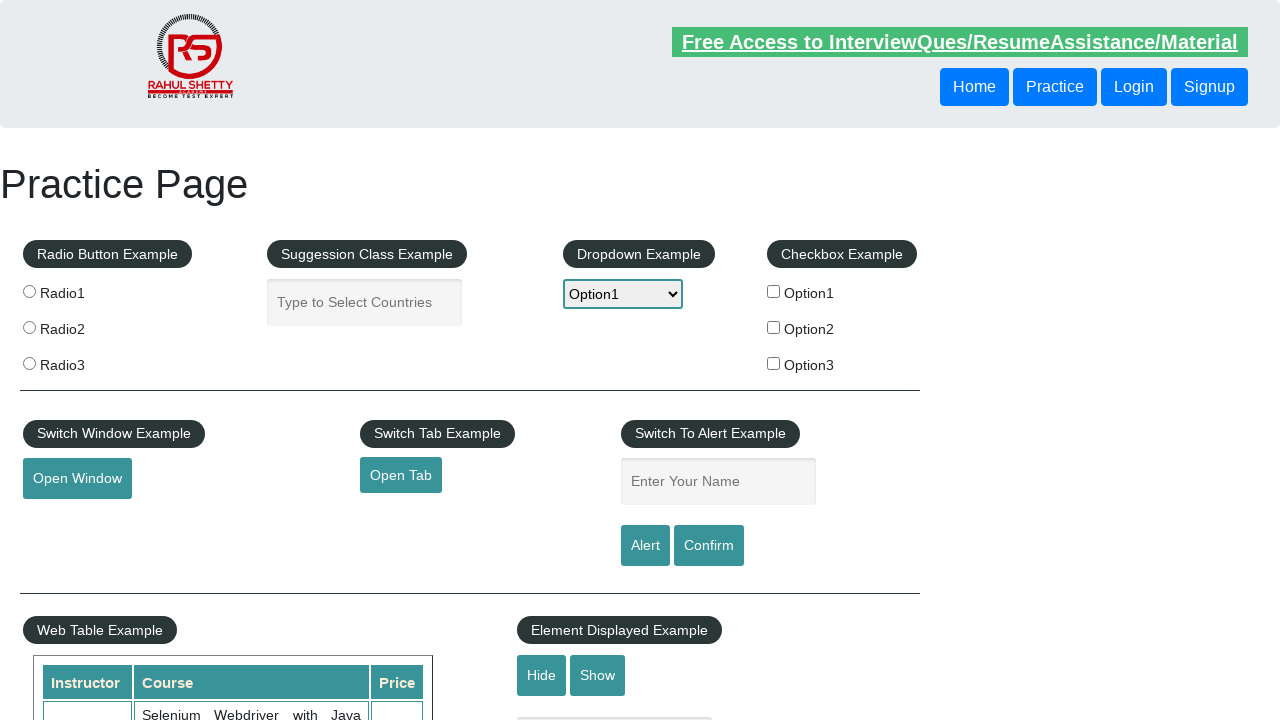

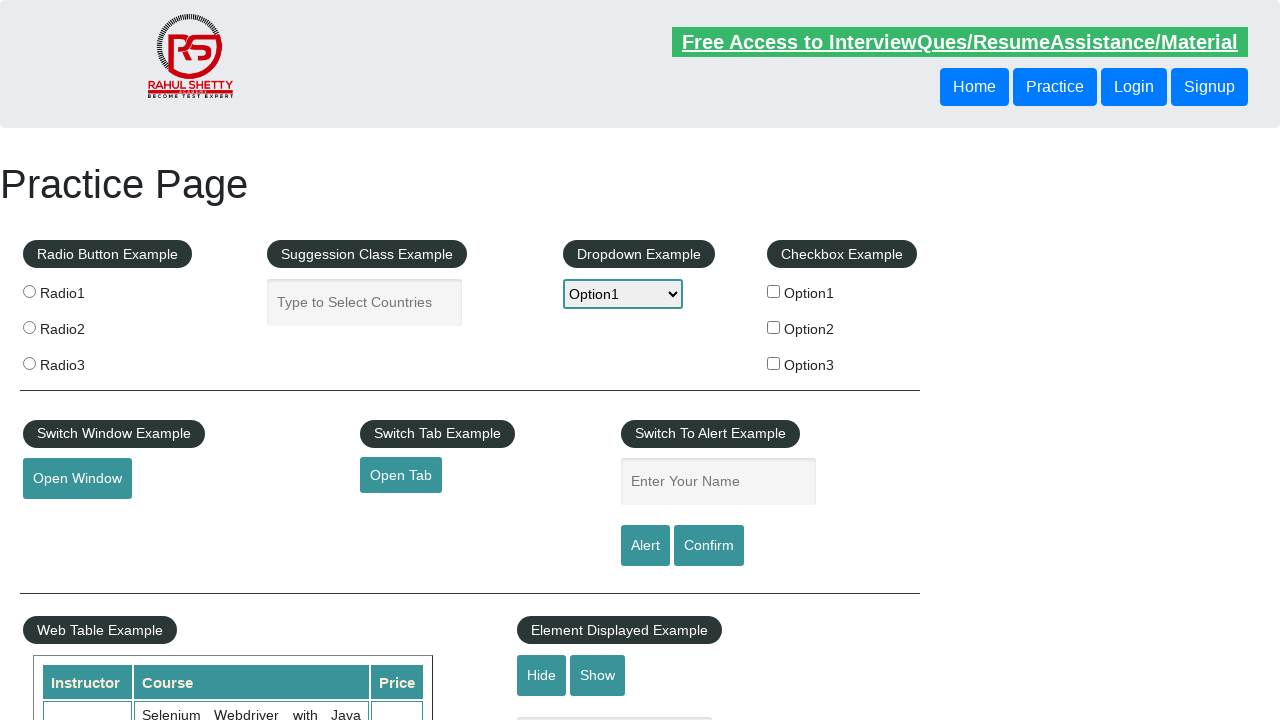